Navigates to an iThelp article page and verifies the page loads successfully by checking the title

Starting URL: https://ithelp.ithome.com.tw/articles/10225429

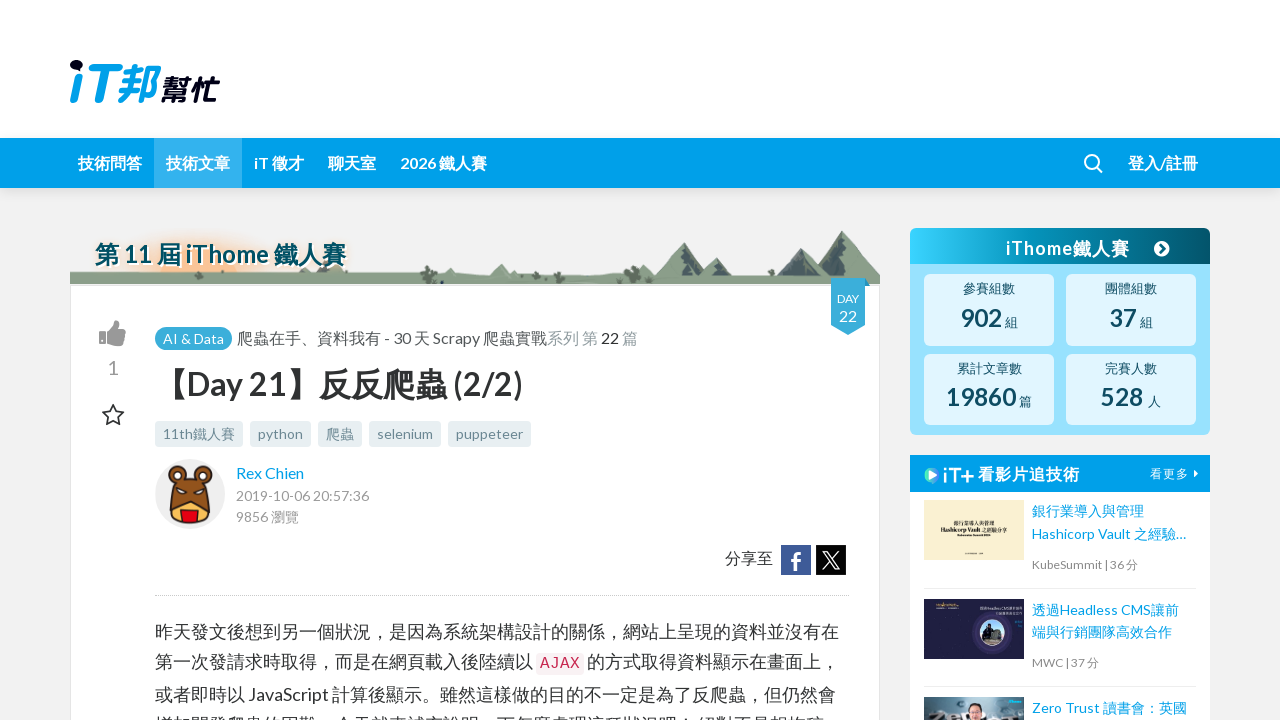

Navigated to iThelp article page at https://ithelp.ithome.com.tw/articles/10225429
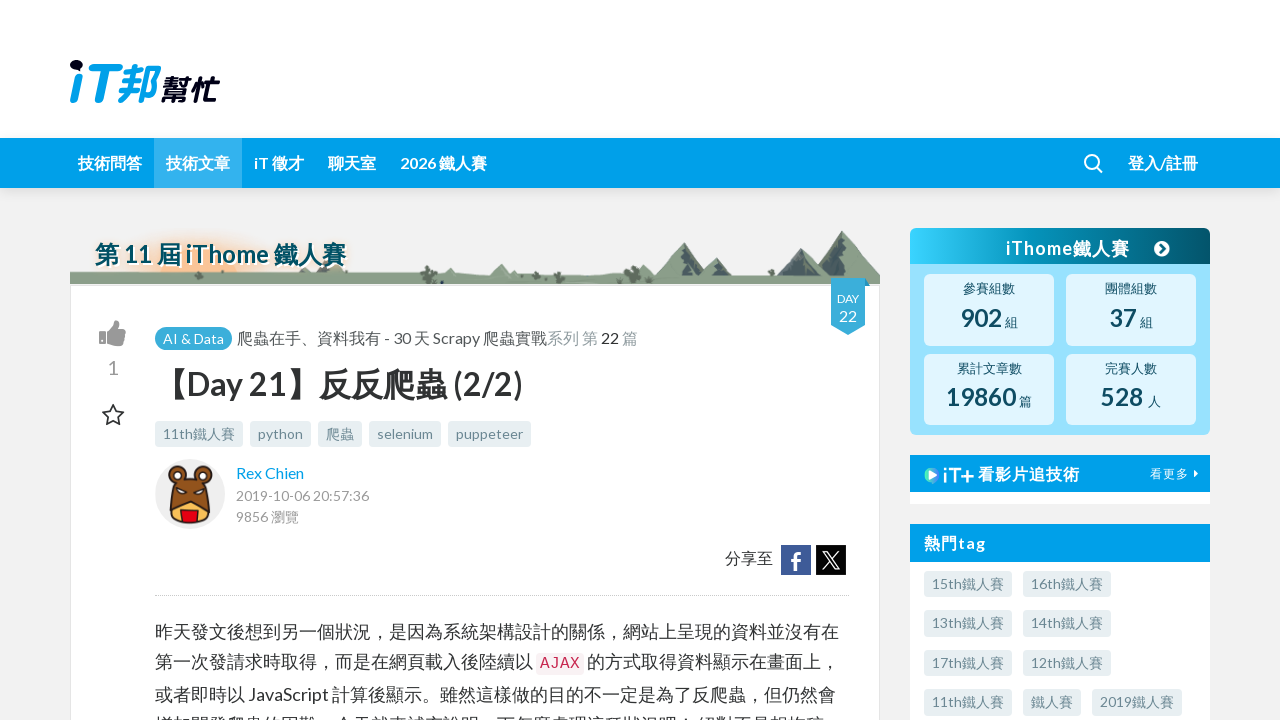

Page DOM content loaded successfully
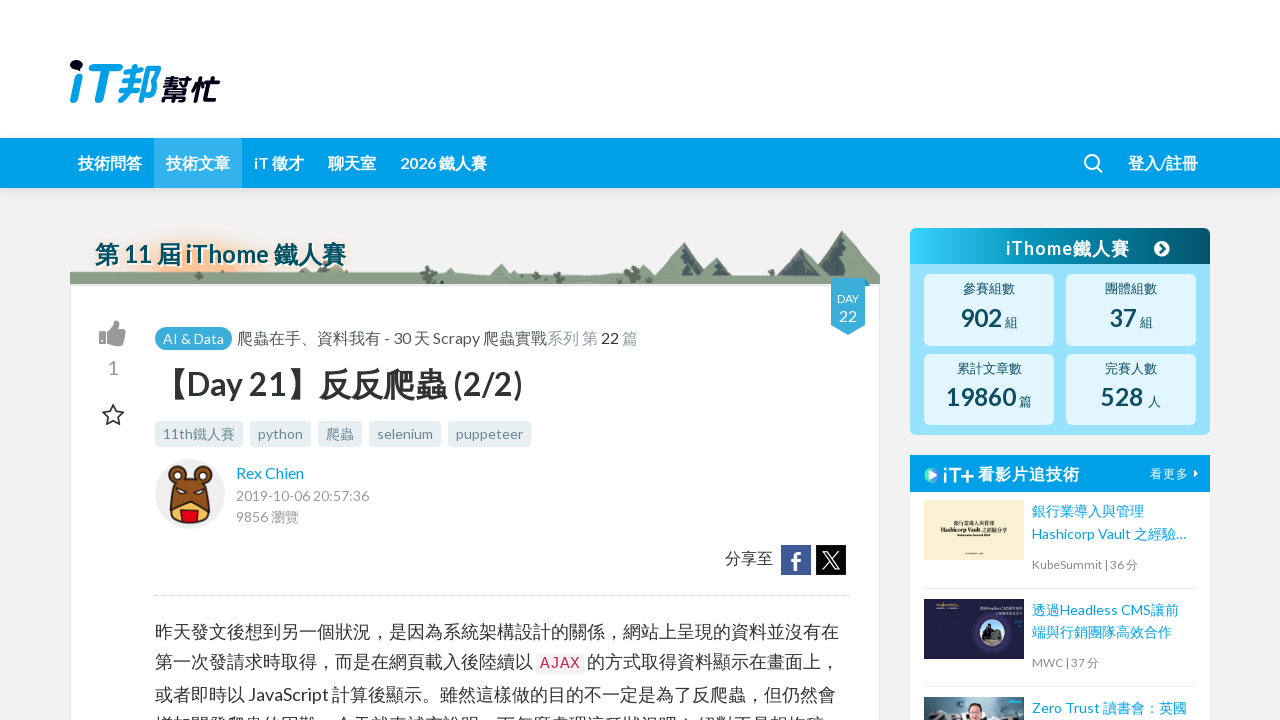

Verified page title exists: '【Day 21】反反爬蟲 (2/2) - iT 邦幫忙::一起幫忙解決難題，拯救 IT 人的一天'
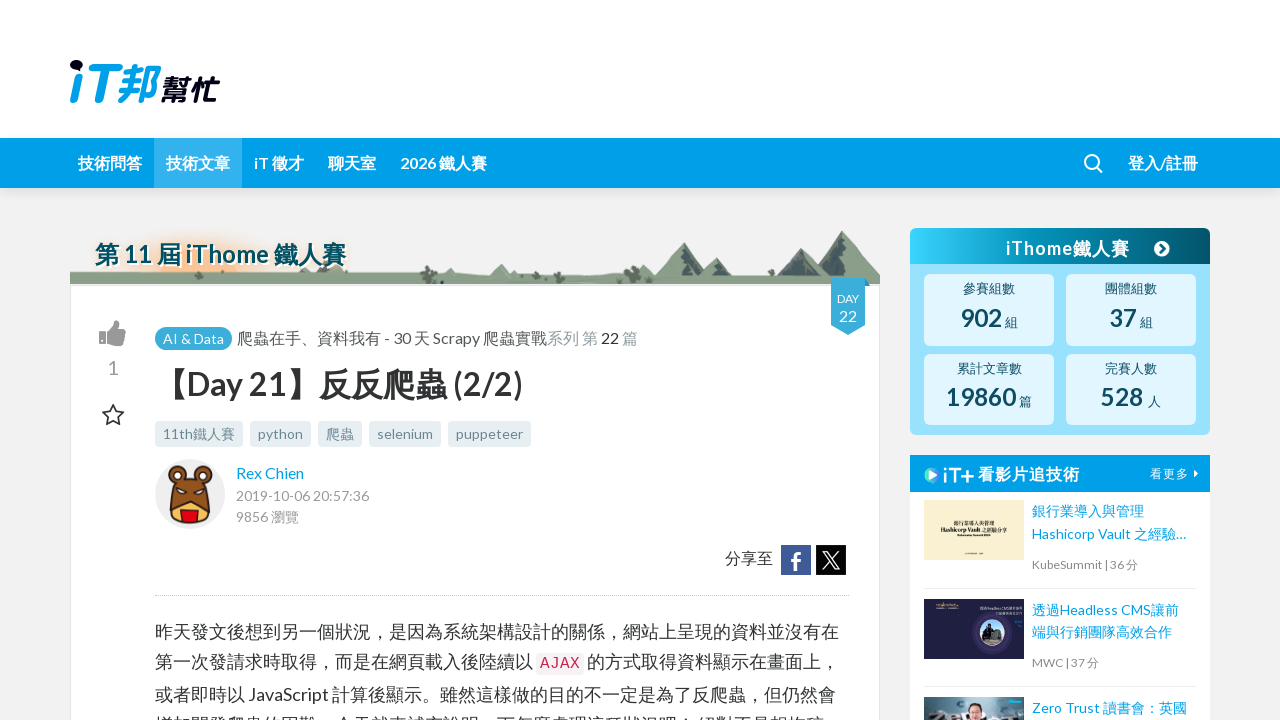

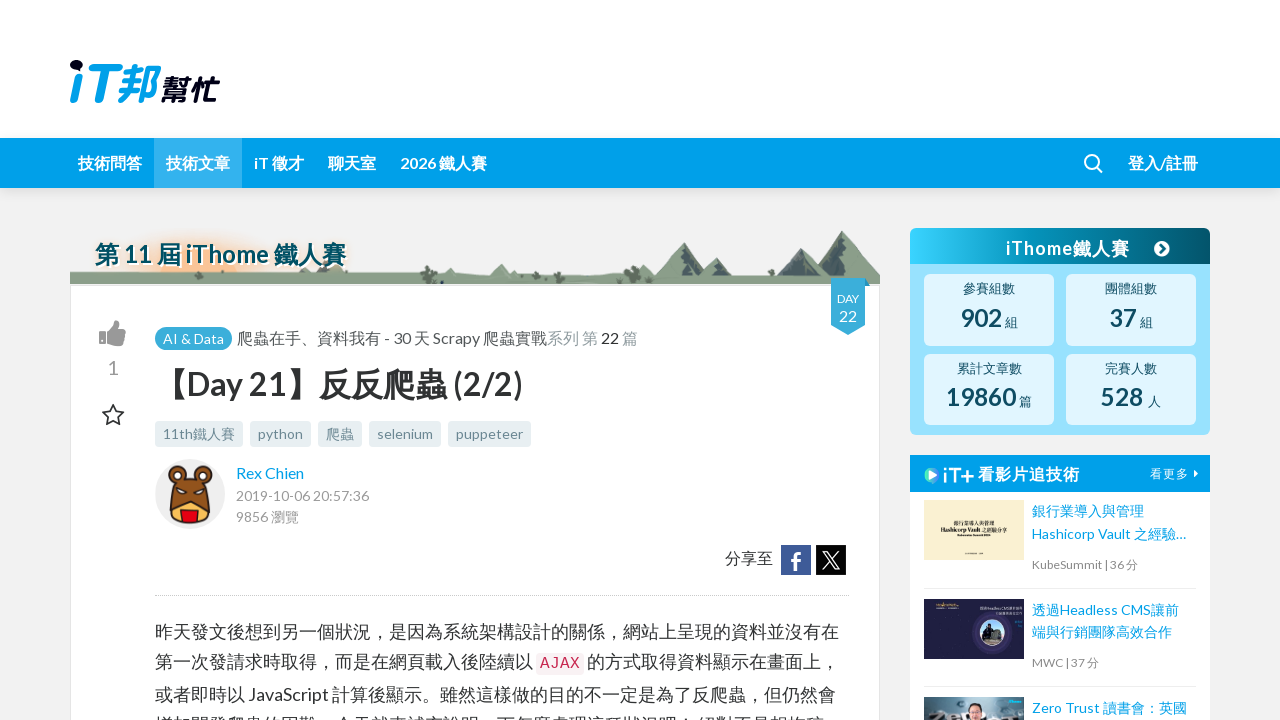